Tests alert functionality on a different website by clicking an alert button and accepting the dialog

Starting URL: https://demoqa.com/alerts

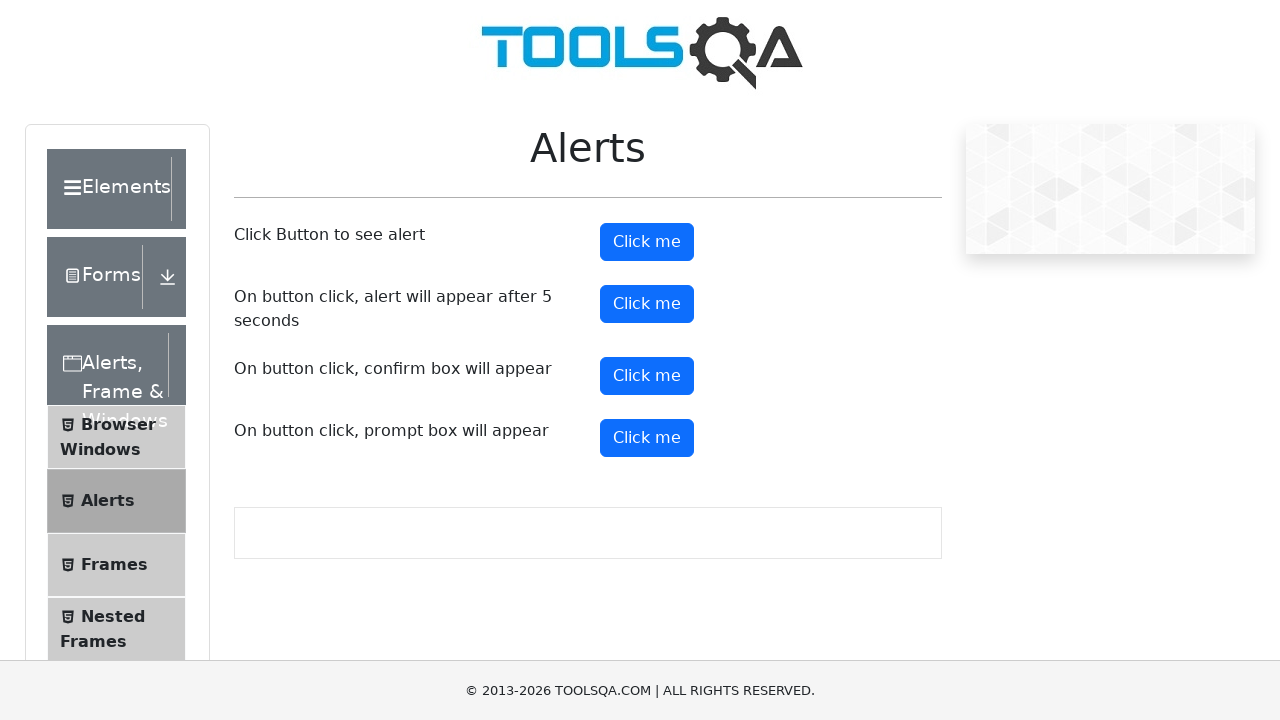

Clicked alert button to trigger alert dialog at (647, 242) on #alertButton
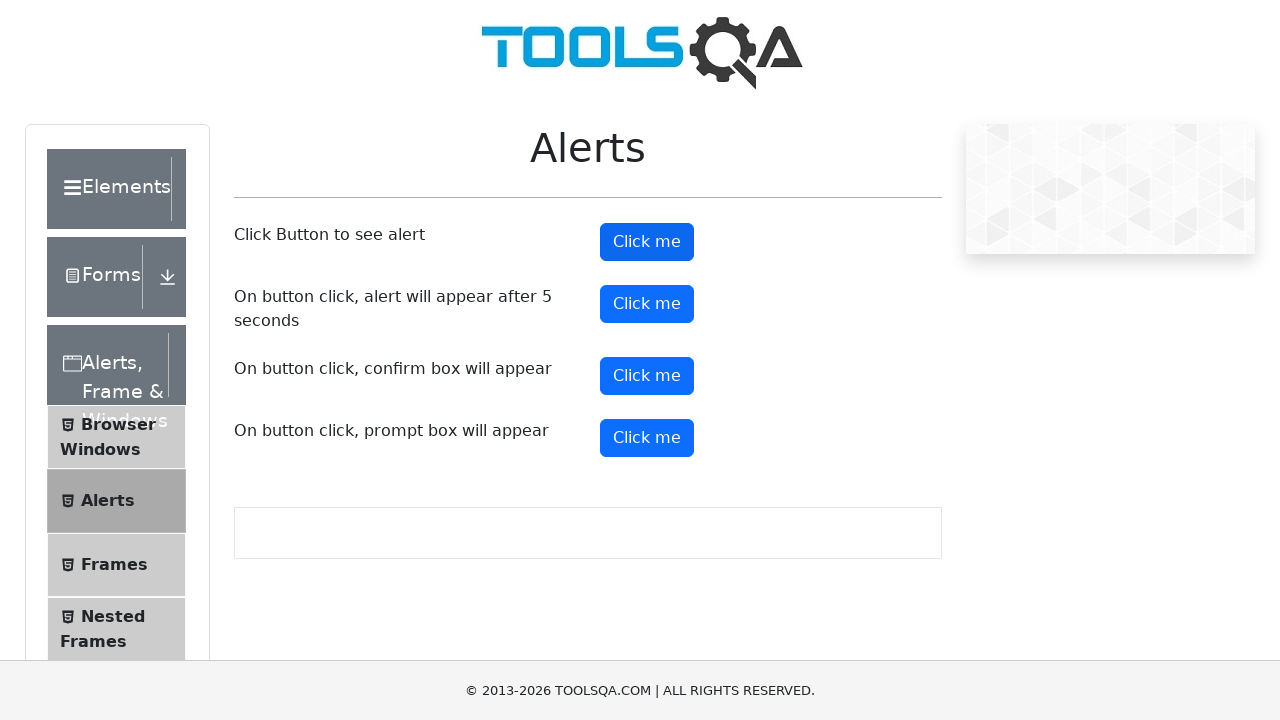

Set up dialog handler to accept alert
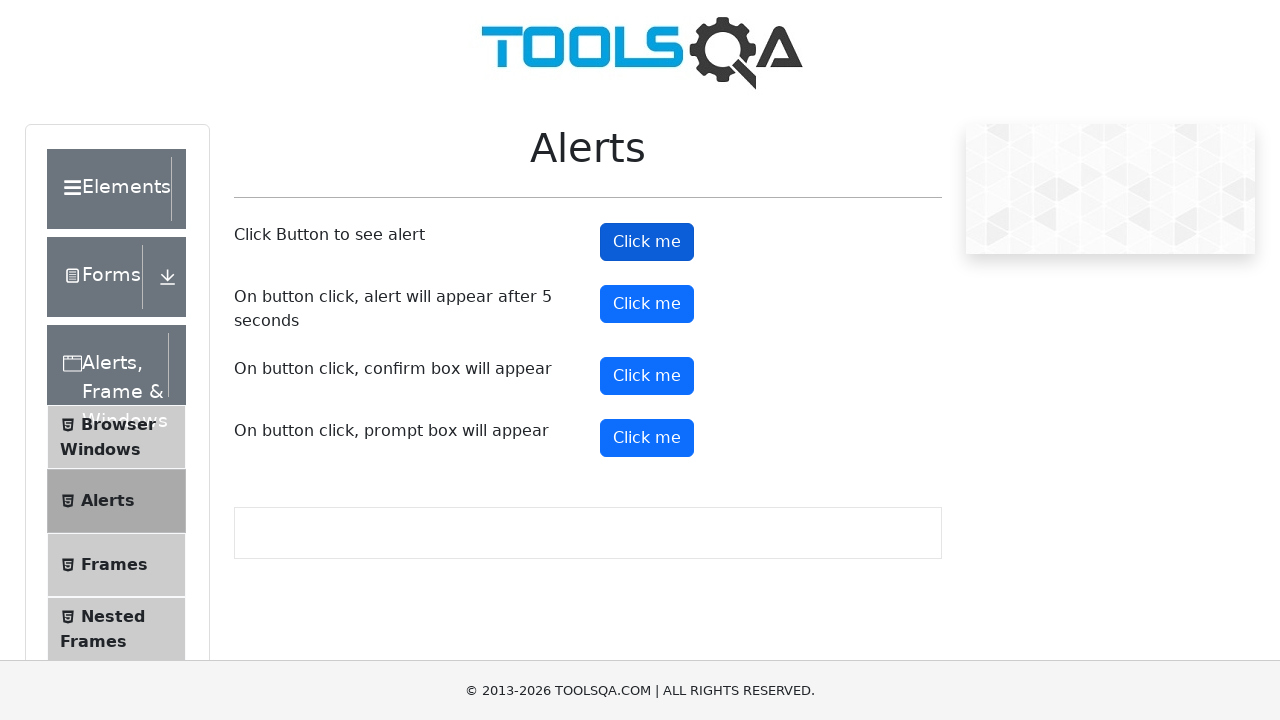

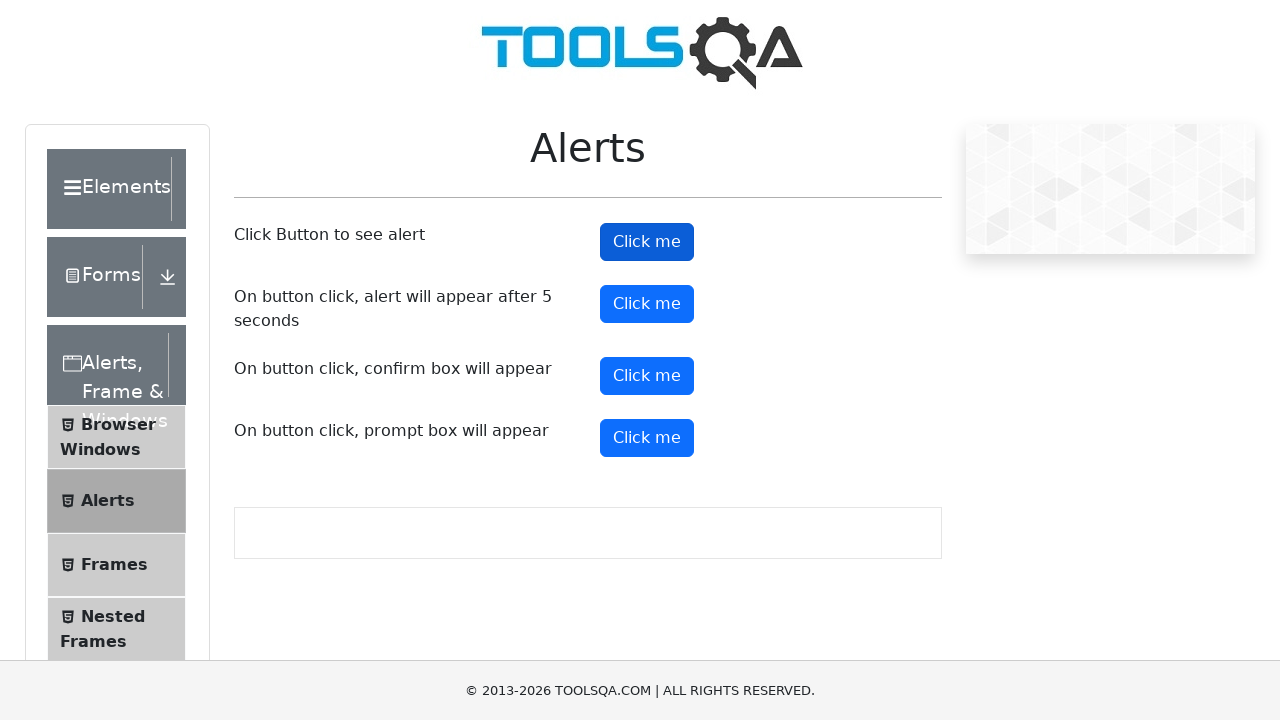